Navigates to a university timetable page, clicks on the class selector dropdown, selects a specific group from the list, and verifies the timetable SVG loads successfully.

Starting URL: https://tdtu.edupage.org/timetable/

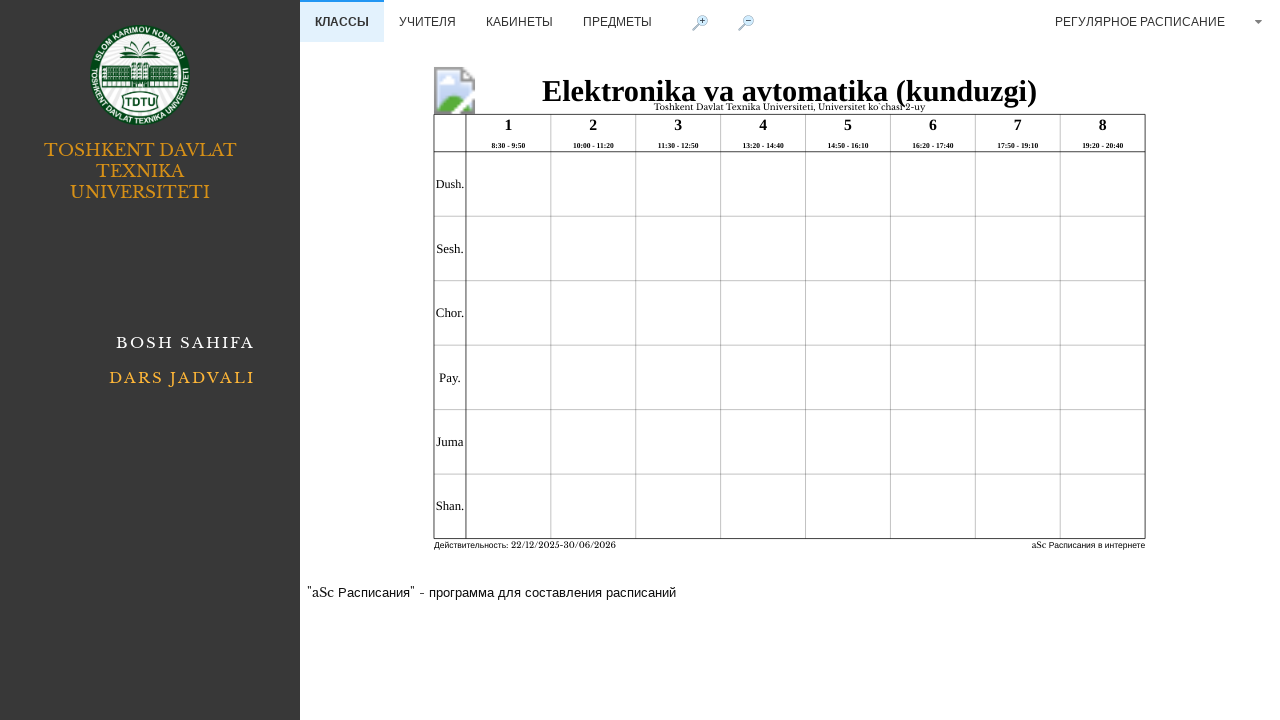

Clicked on the class selector dropdown at (342, 21) on span[title='Классы']
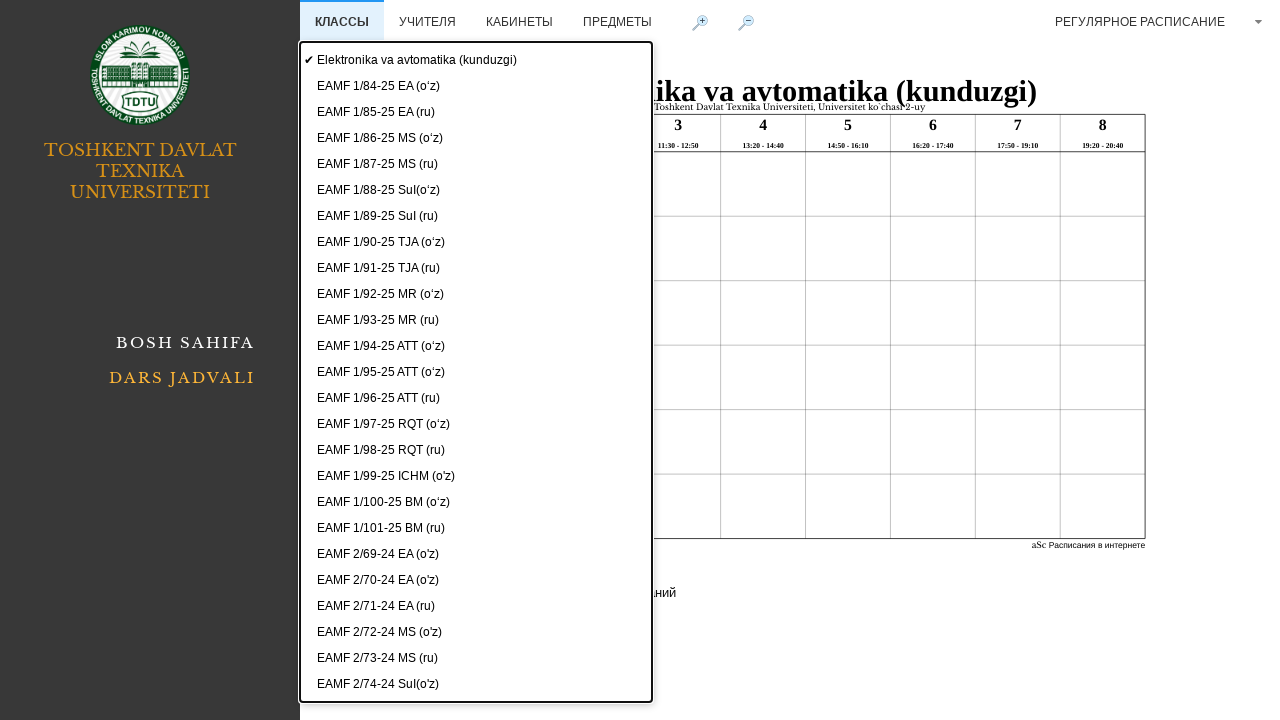

Dropdown list appeared with class options
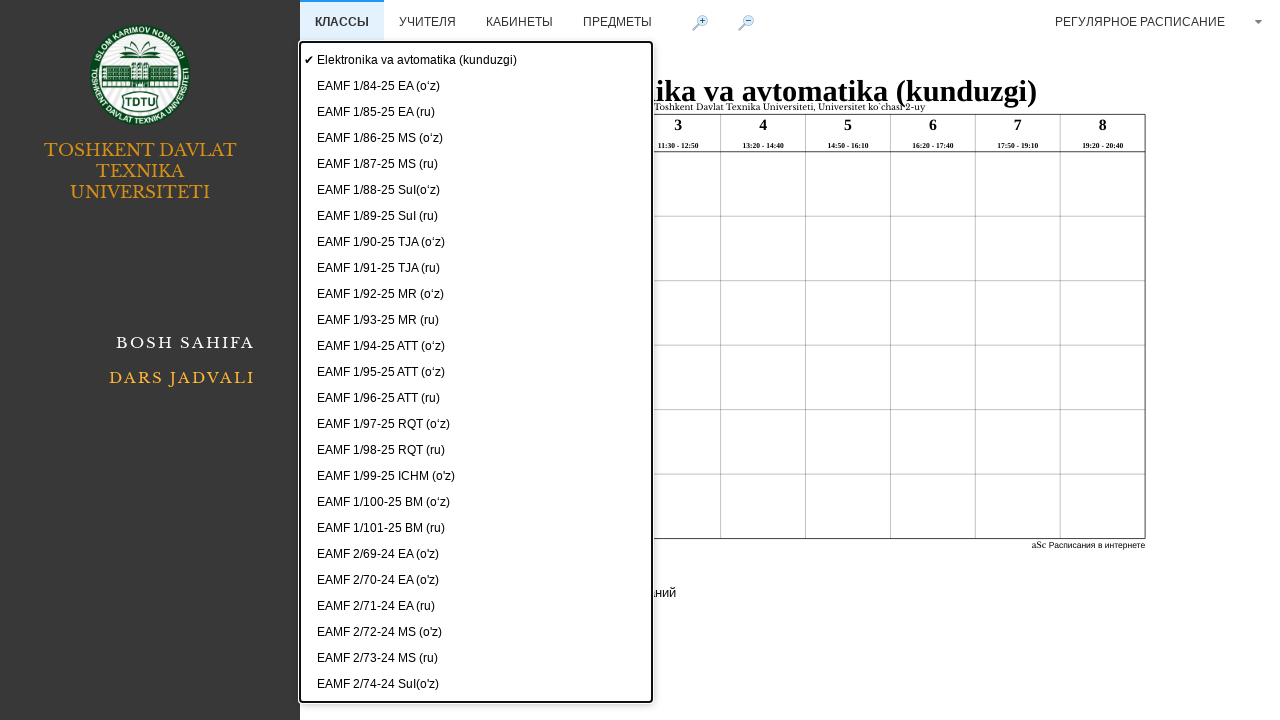

Timetable SVG loaded successfully
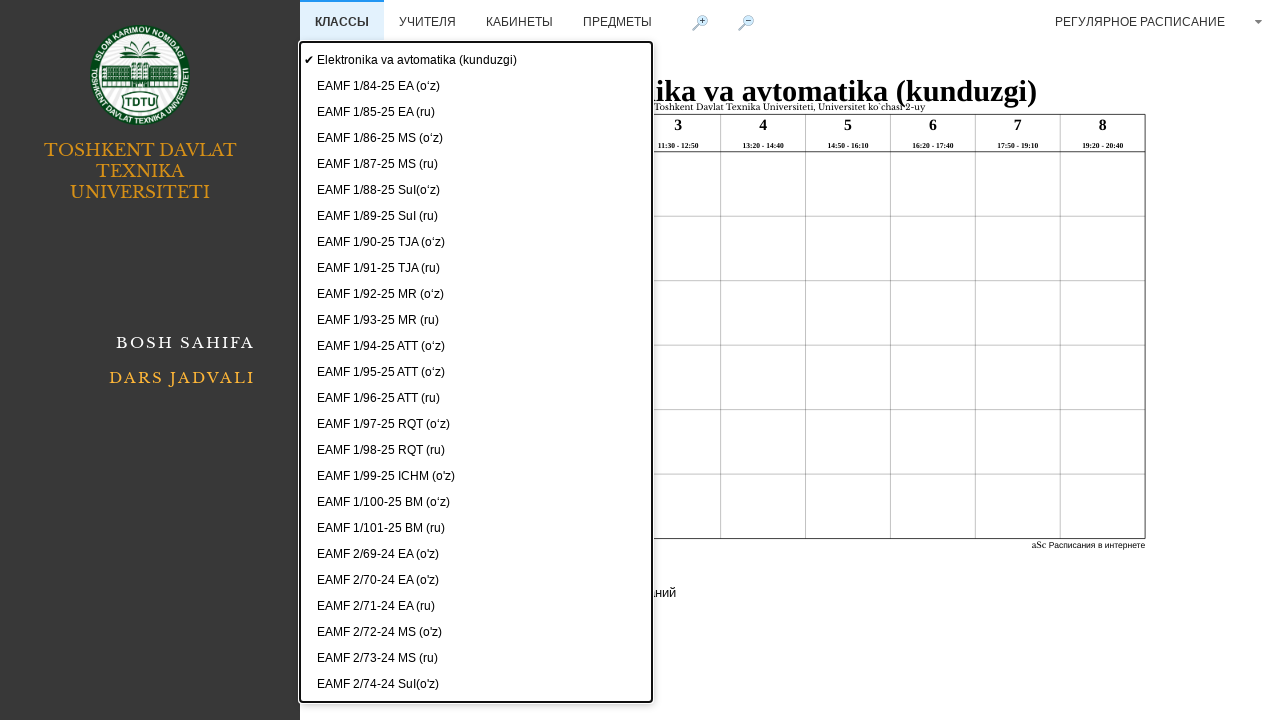

Waited for timetable content to fully render
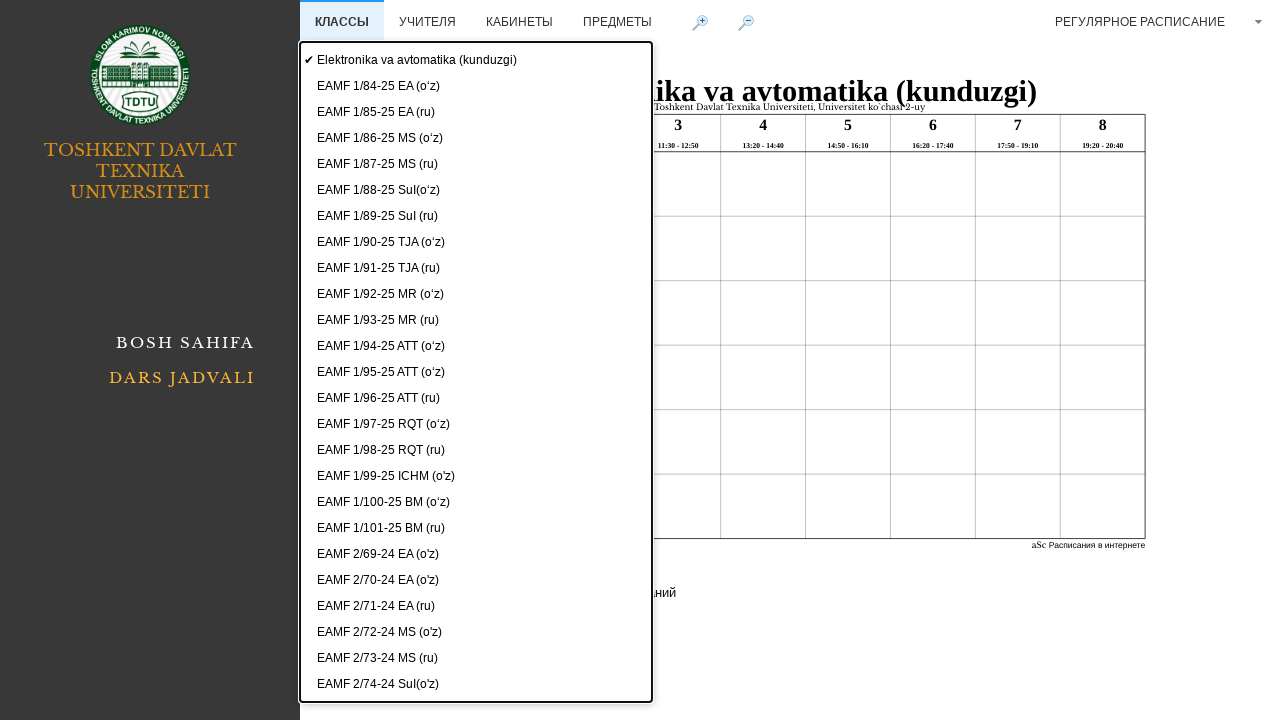

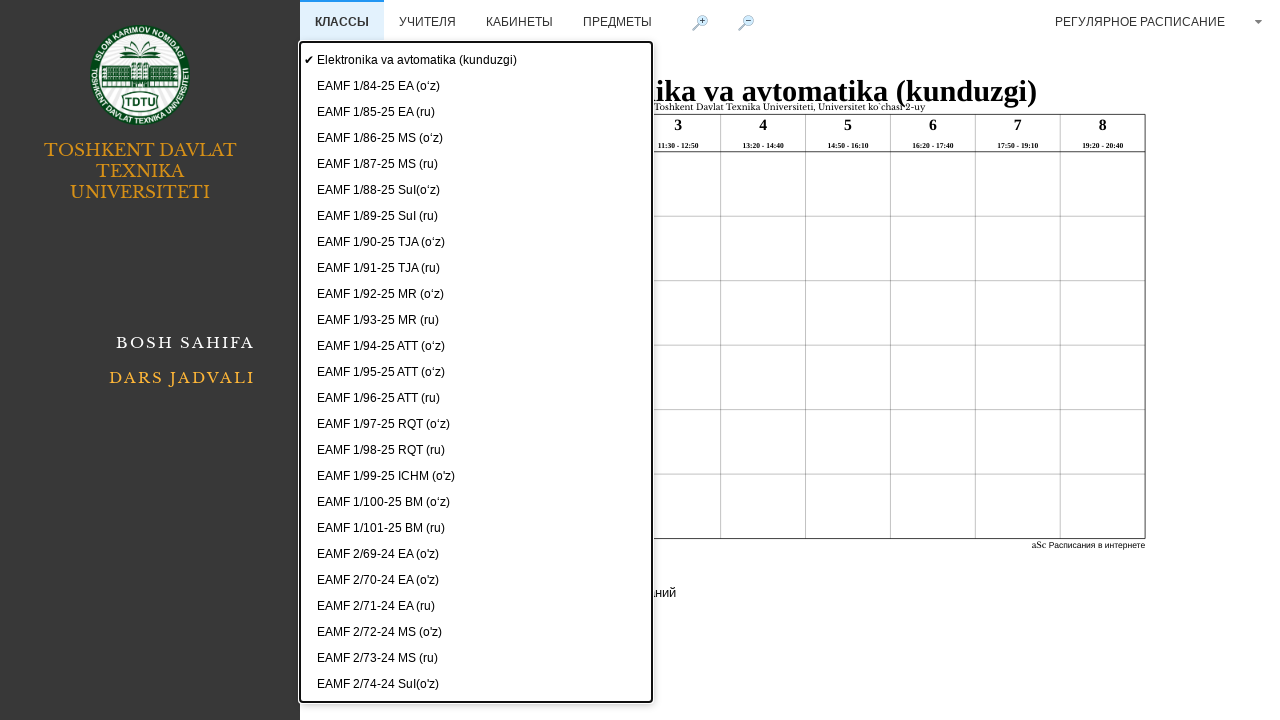